Tests form validation by clicking the login button without entering credentials and verifying the error message appears

Starting URL: https://login1.nextbasecrm.com/?login=yes

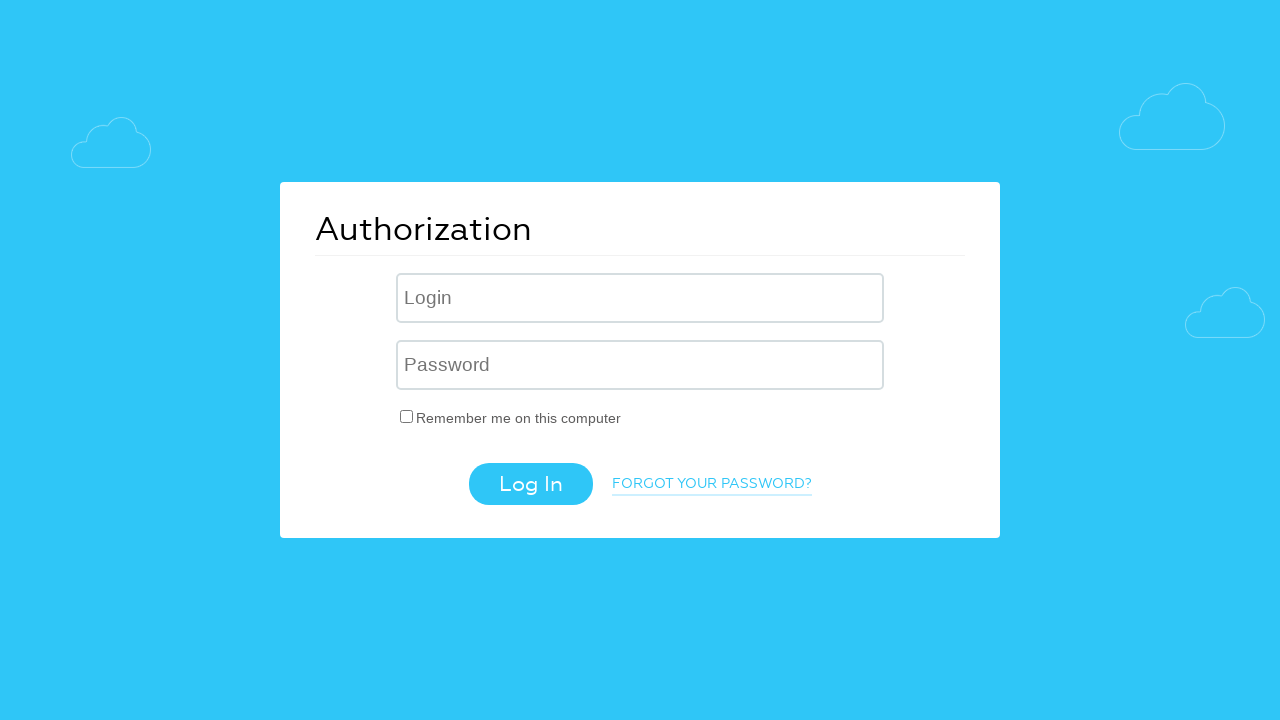

Clicked login button without entering credentials to trigger validation at (530, 484) on .login-btn
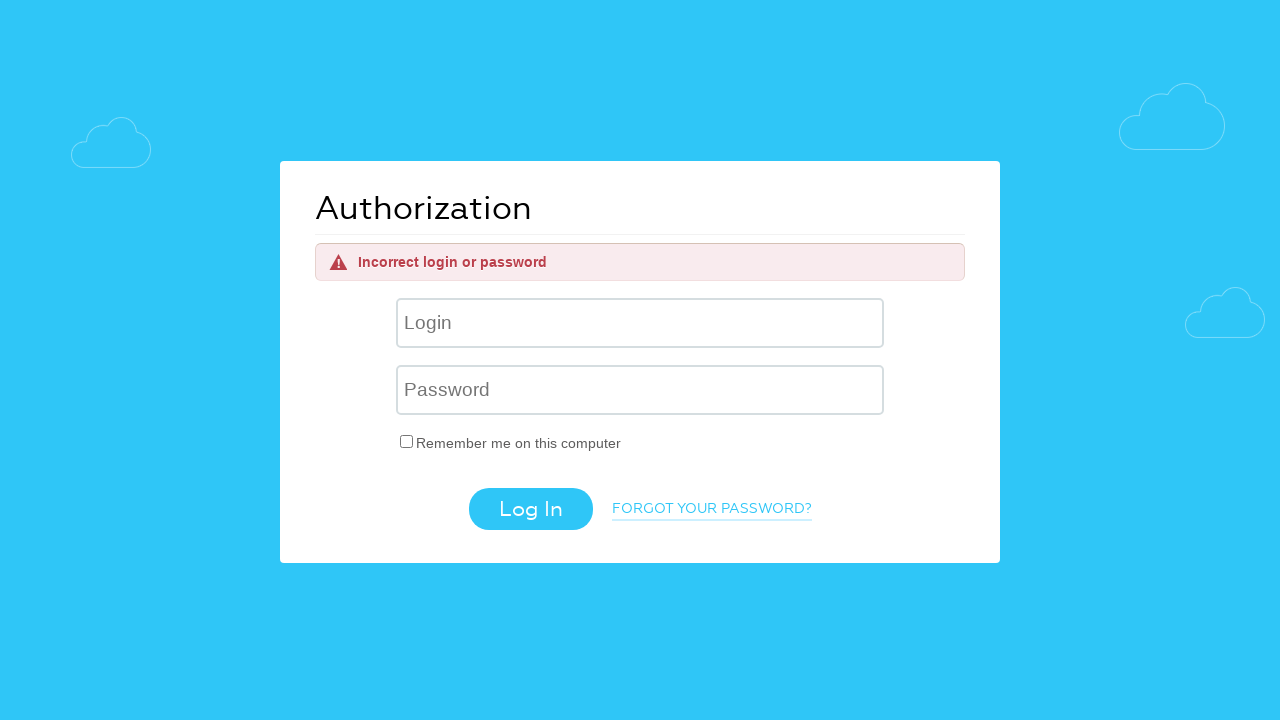

Waited for error message to appear using absolute XPath
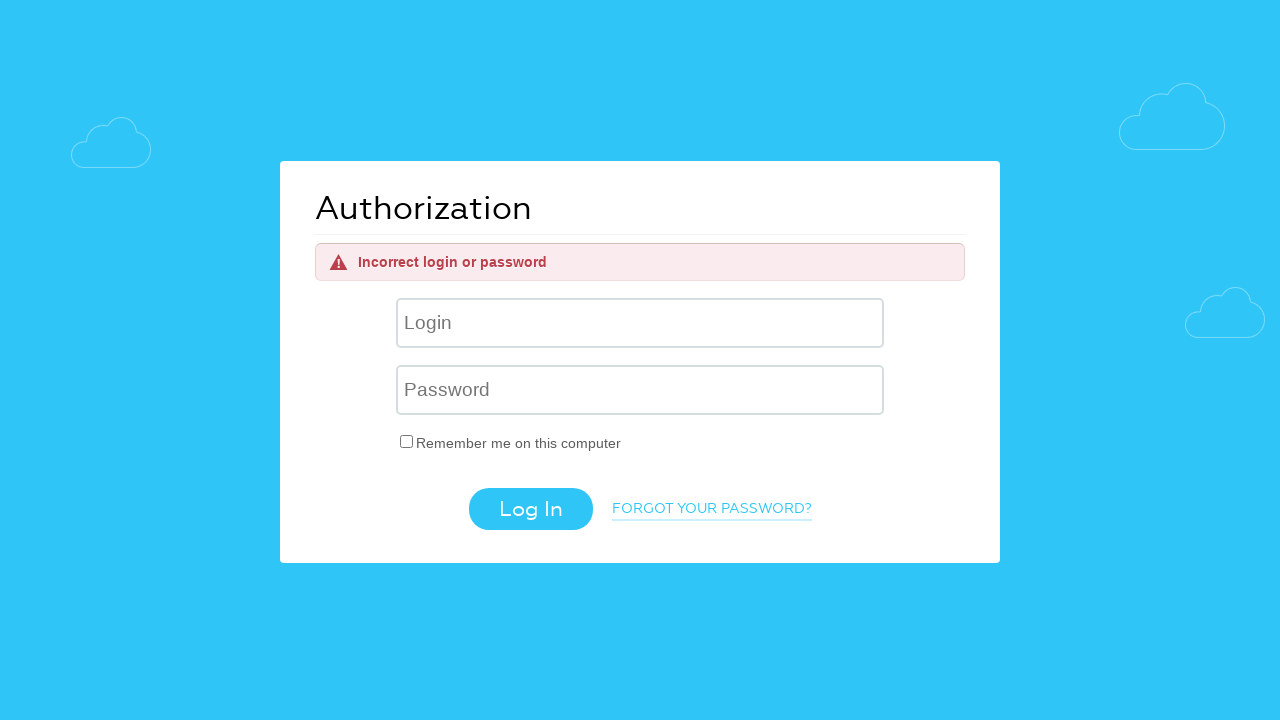

Located error message element
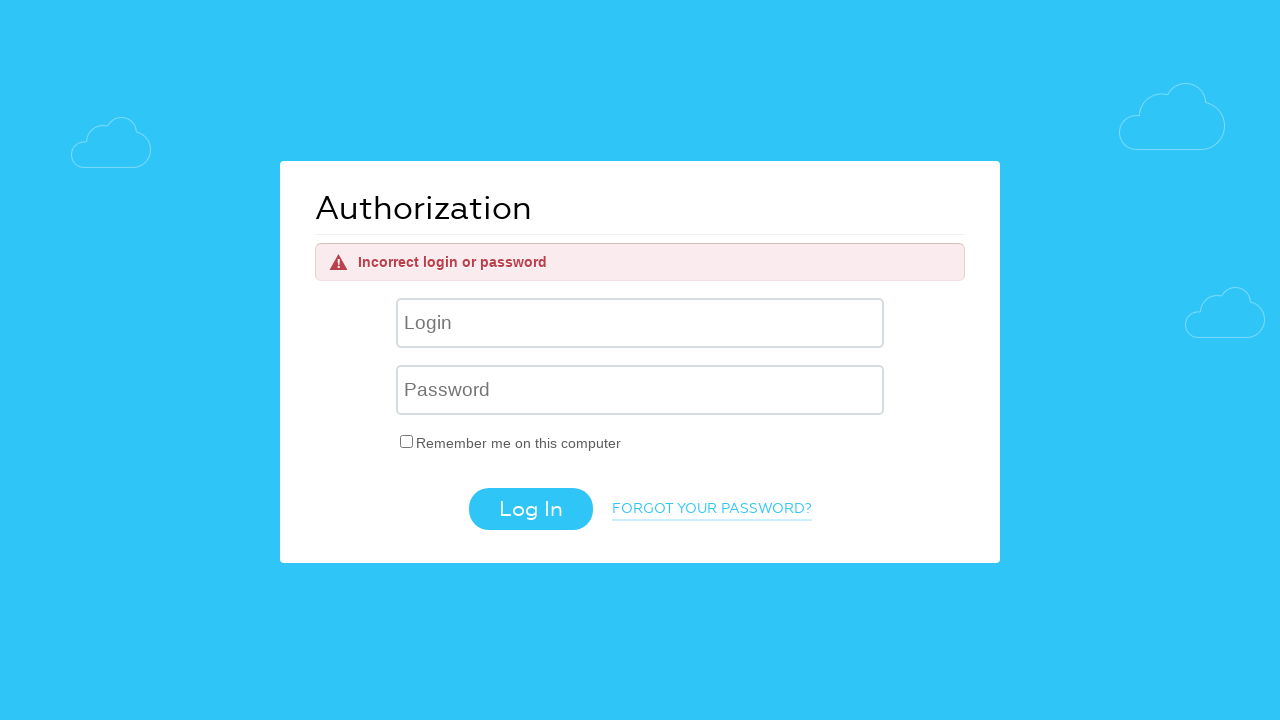

Verified error message is displayed: Incorrect login or password
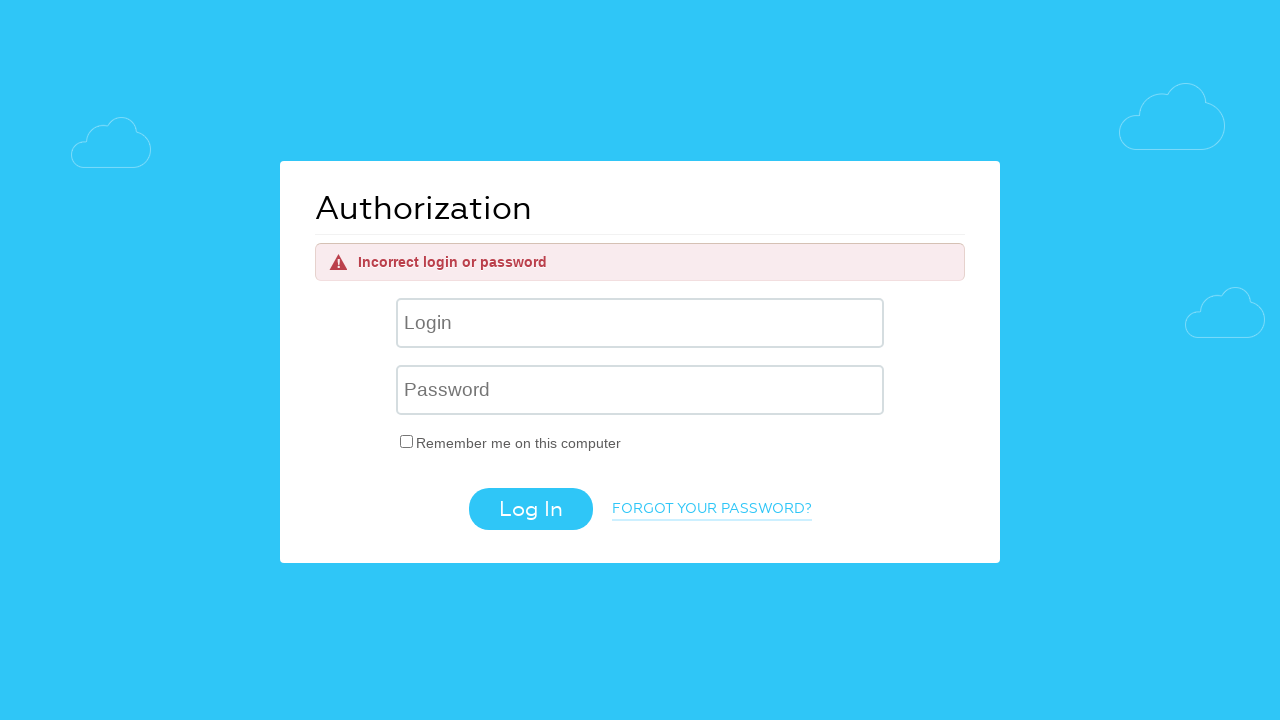

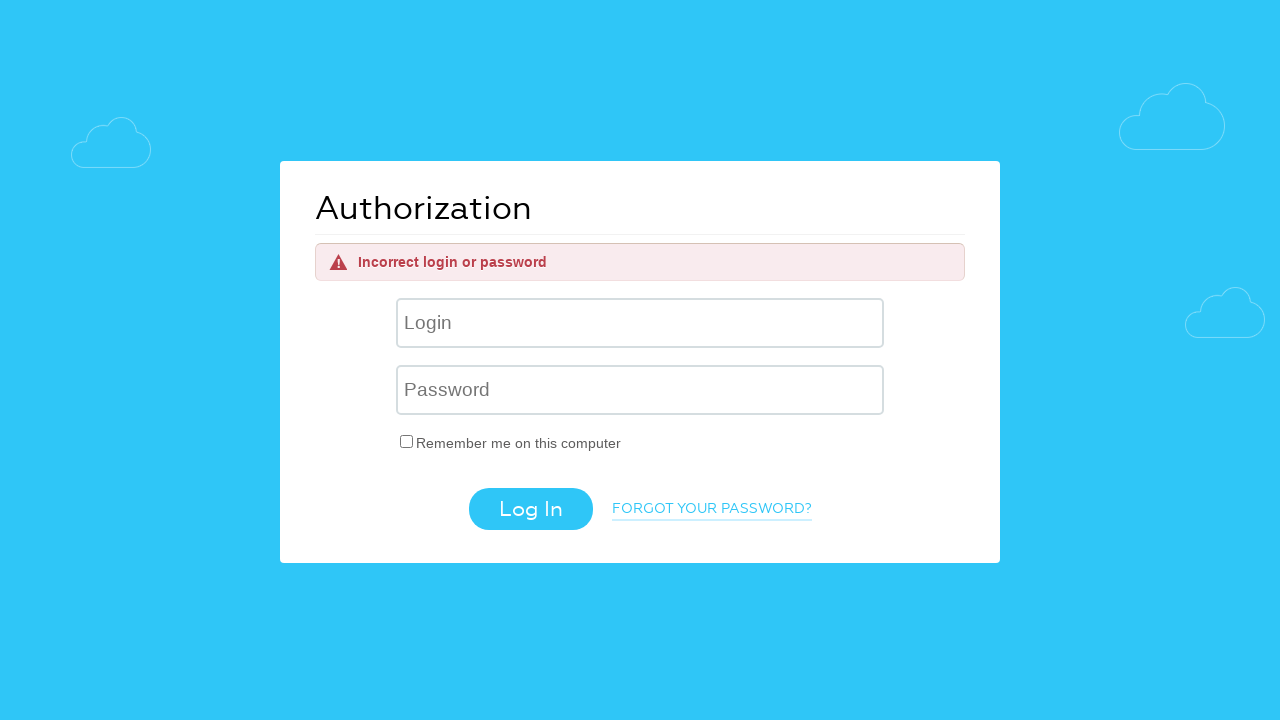